Tests checkbox interactions by checking and unchecking checkboxes and verifying their state

Starting URL: http://practice.cydeo.com/checkboxes

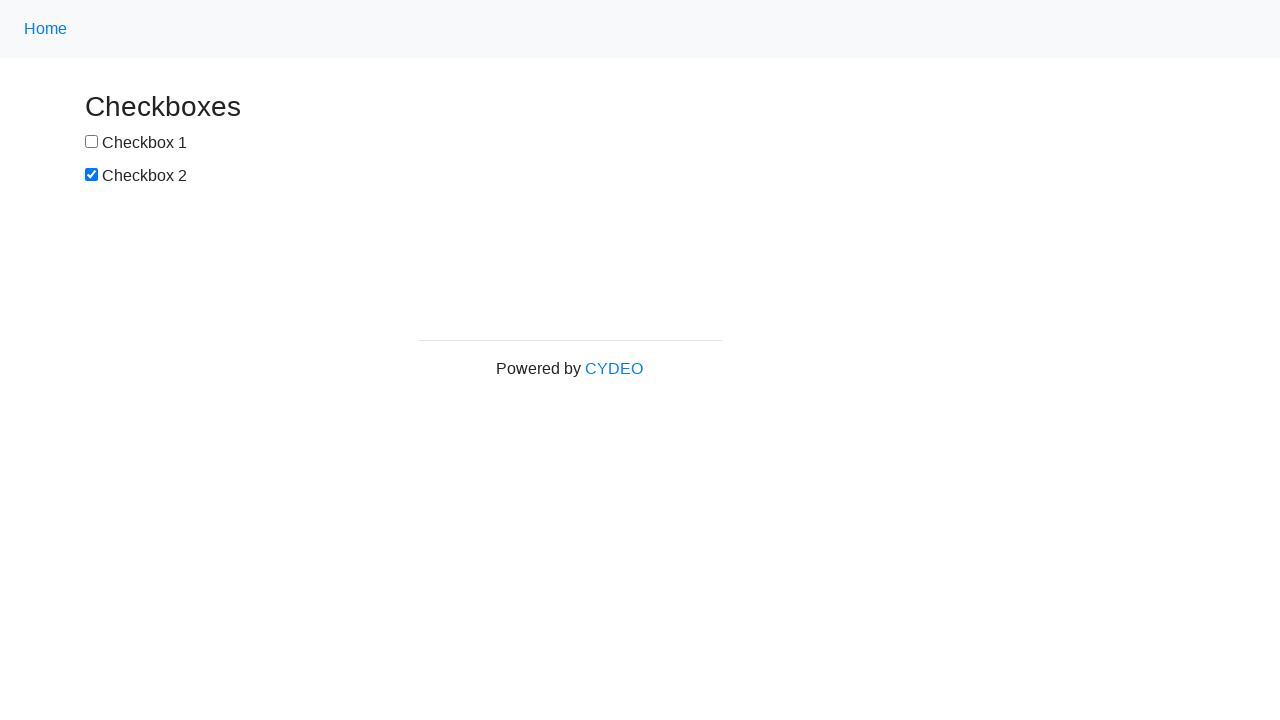

Located checkbox1 element by name attribute
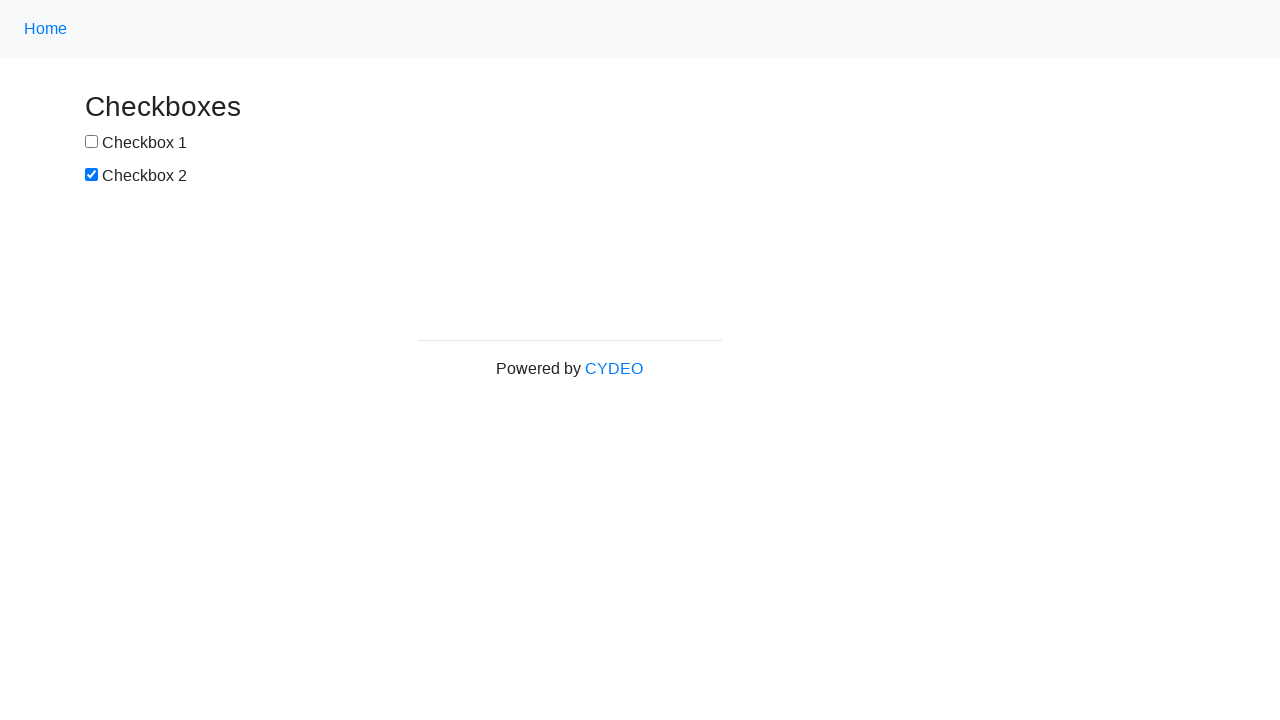

Located checkbox2 element by ID
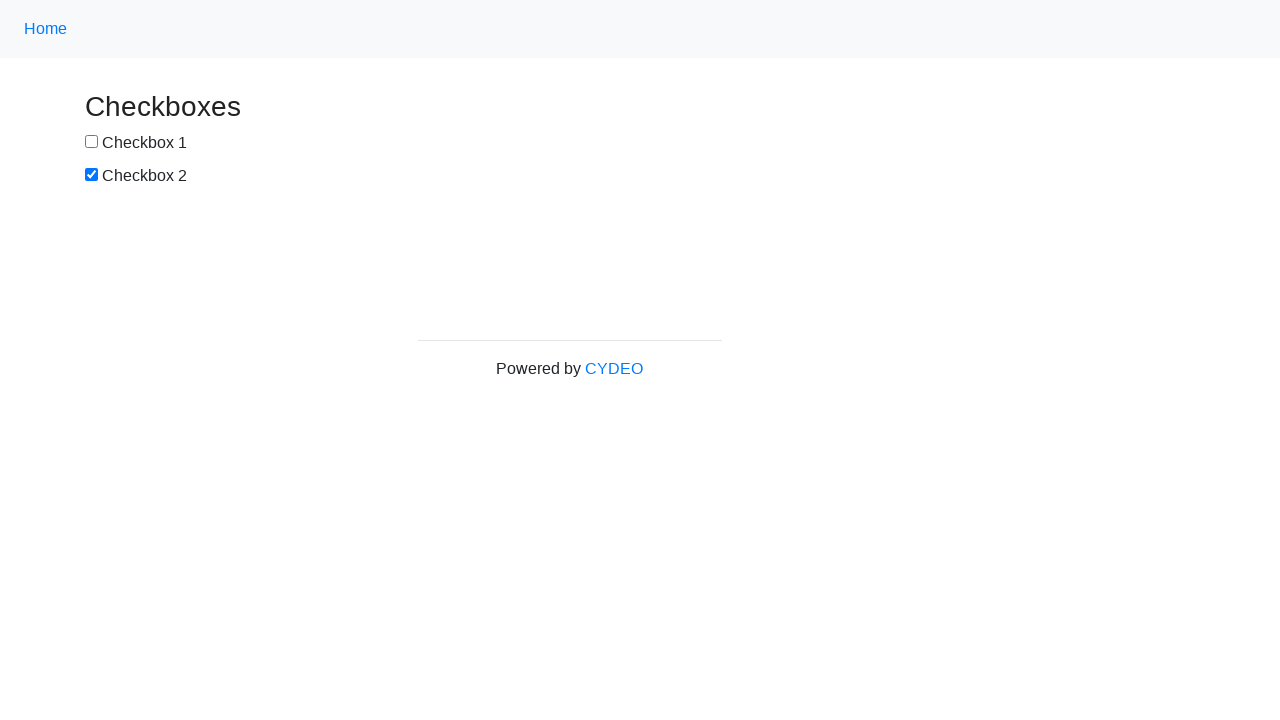

Checked initial state of checkbox1
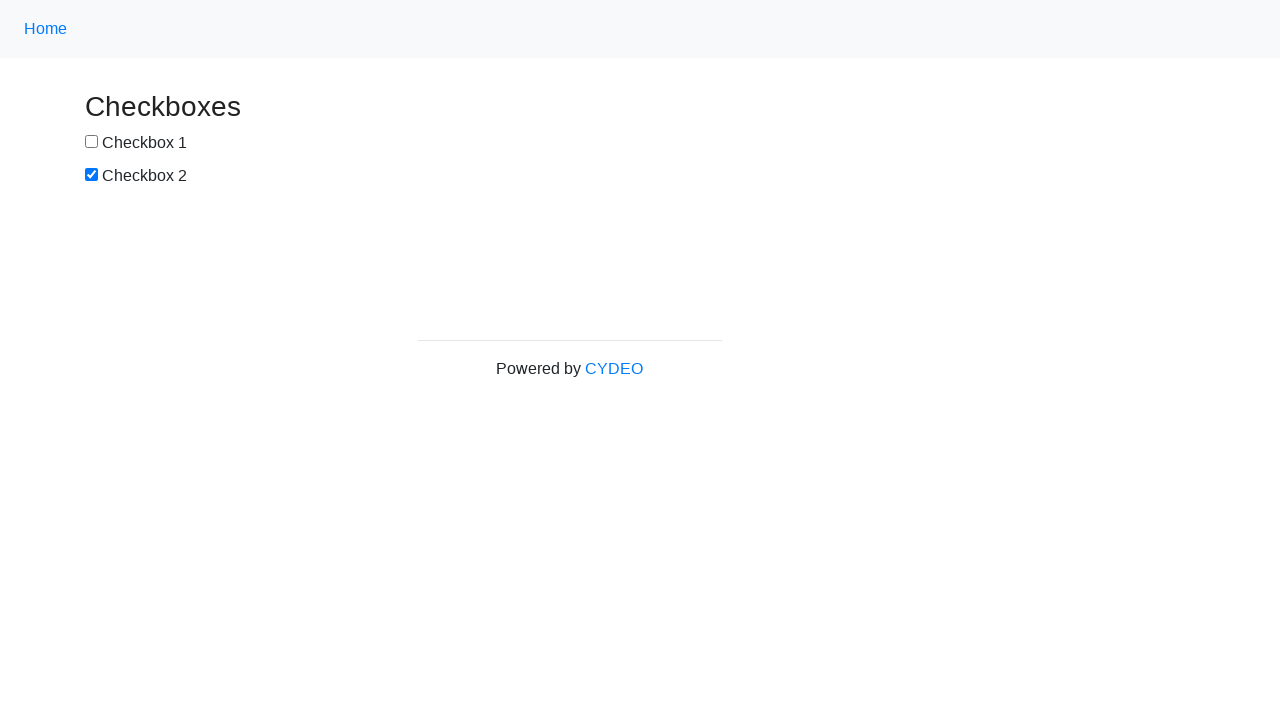

Retrieved 'checked' attribute of checkbox1
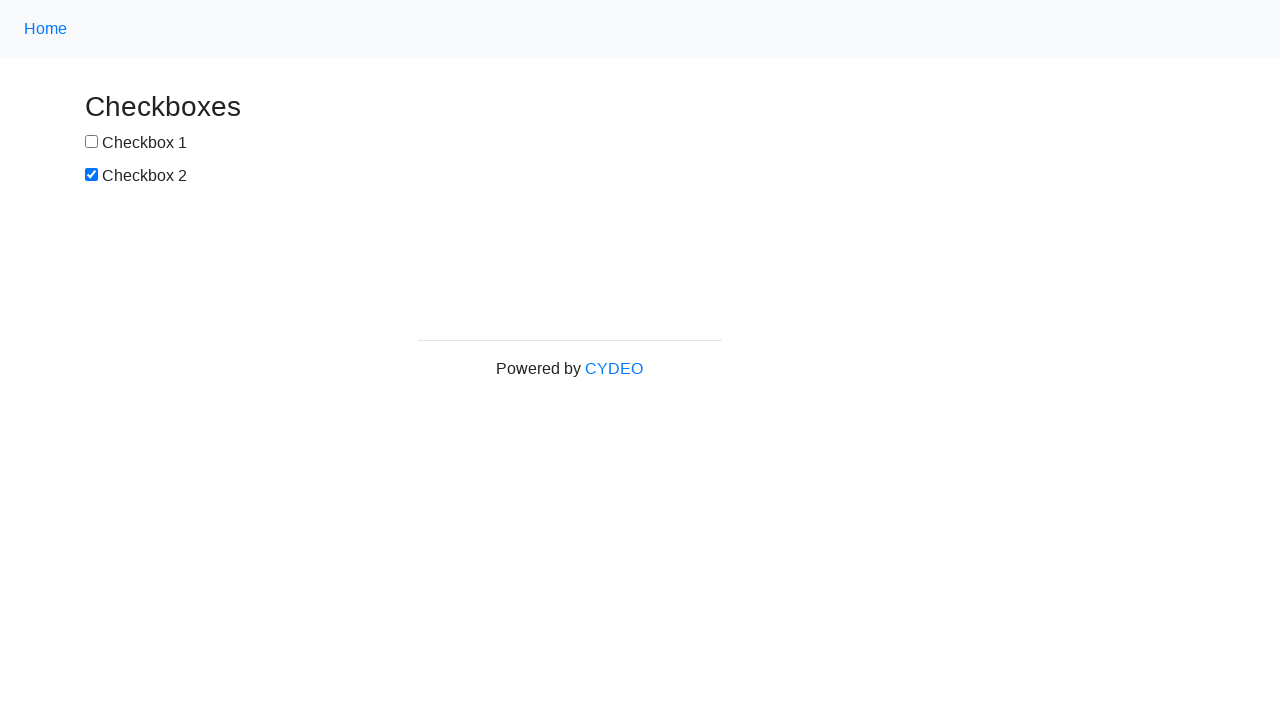

Checked initial state of checkbox2
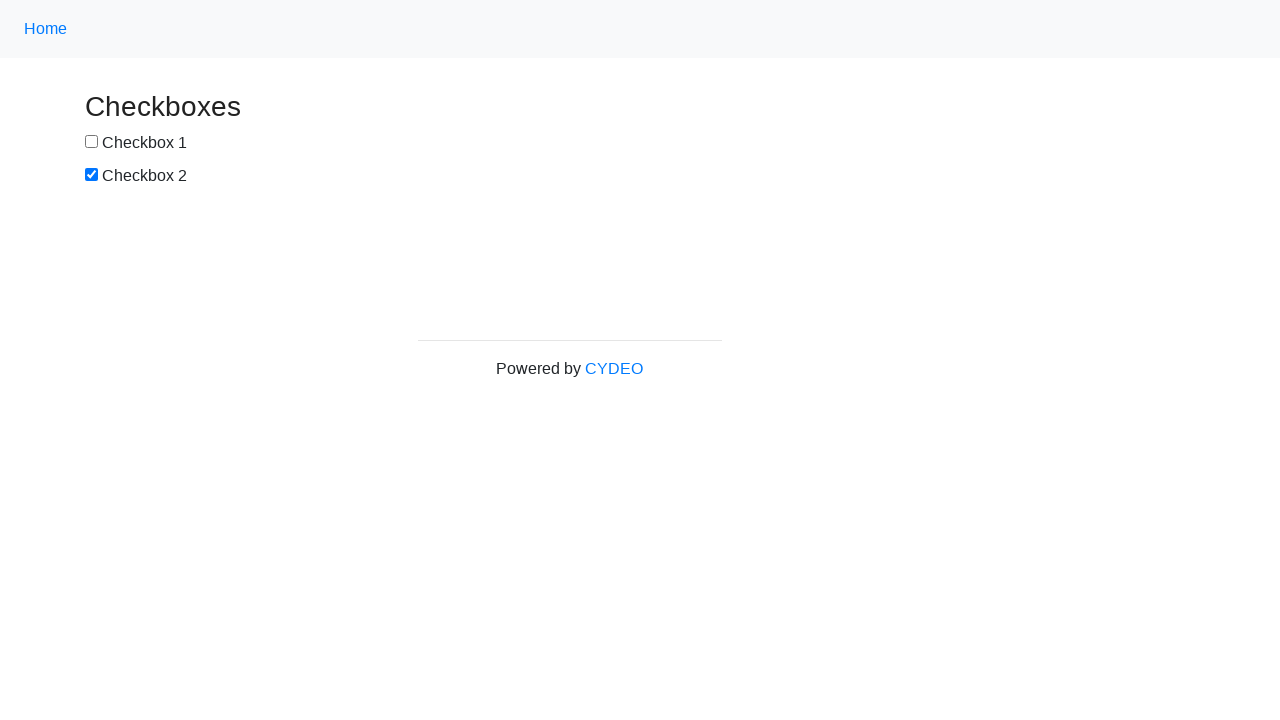

Retrieved 'checked' attribute of checkbox2
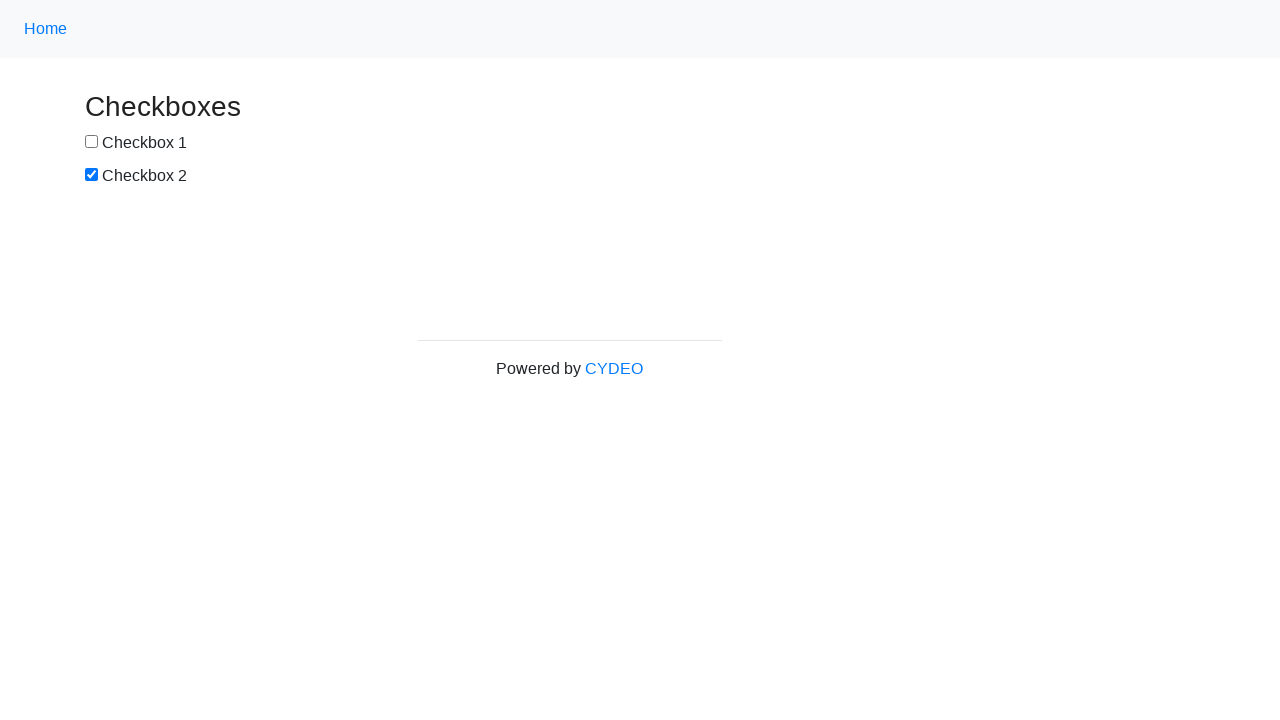

Clicked checkbox1 to toggle its state at (92, 142) on input[name='checkbox1']
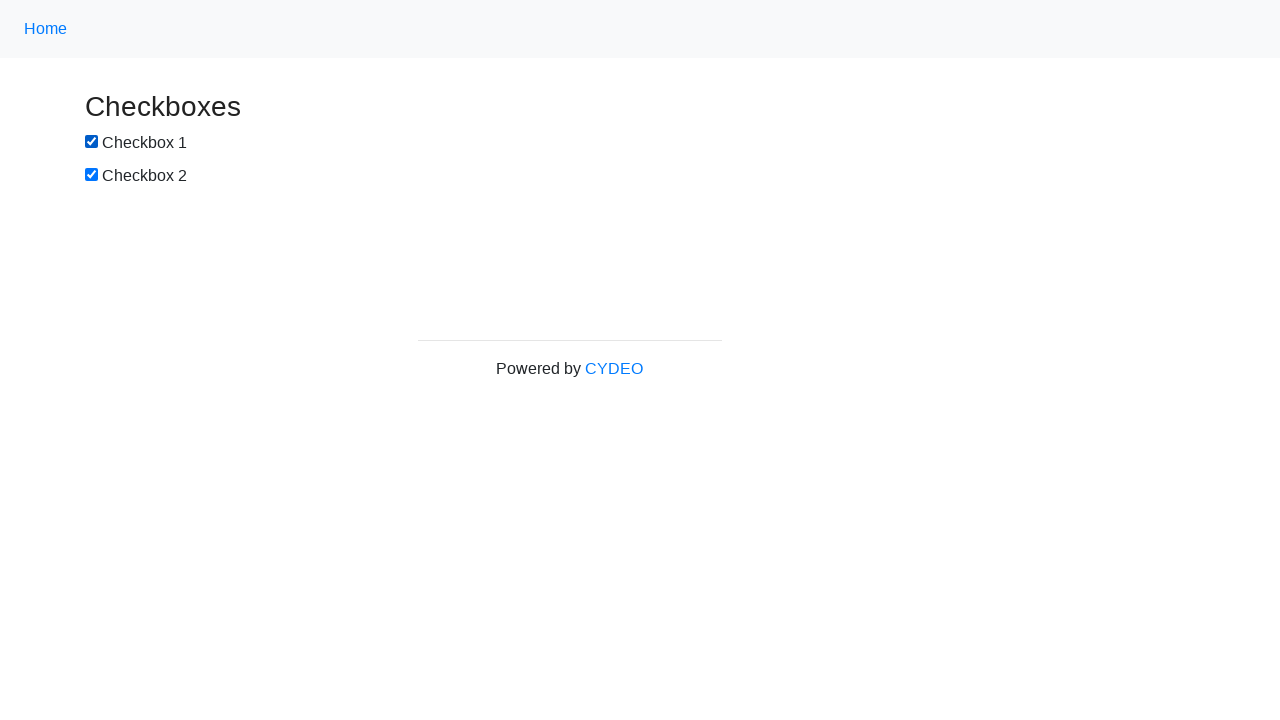

Clicked checkbox2 to toggle its state at (92, 175) on #box2
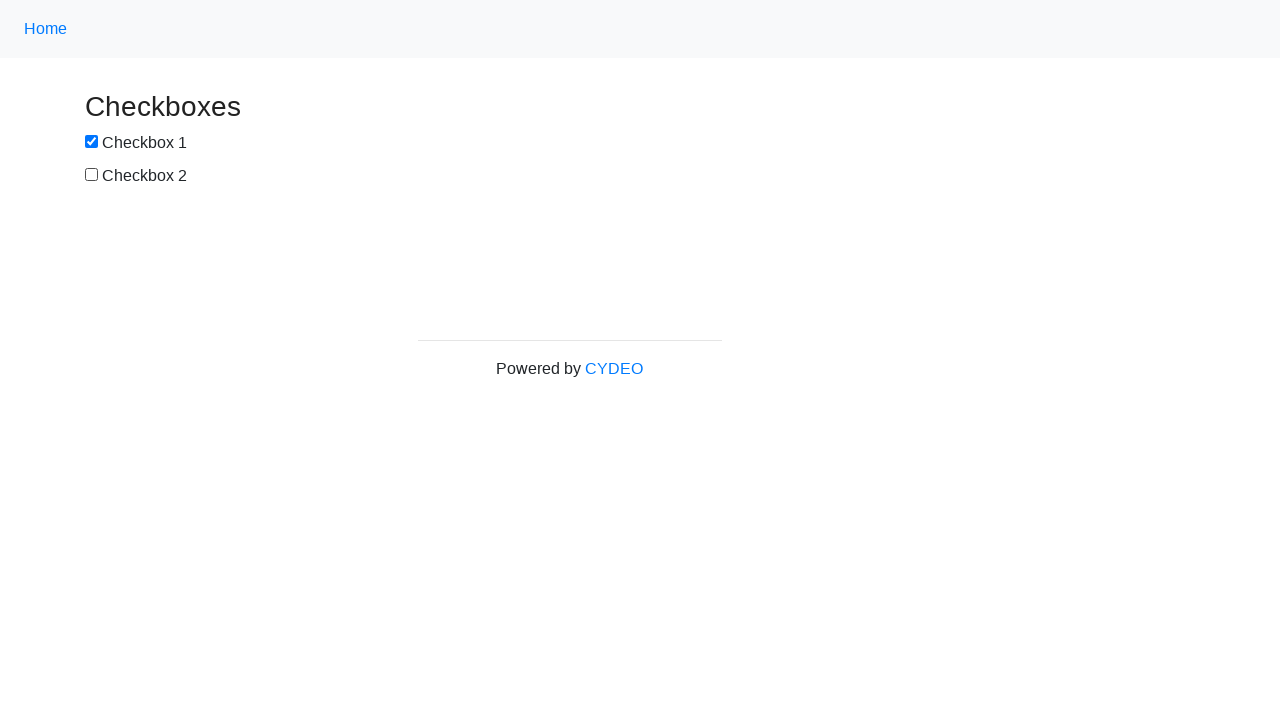

Checkbox1 is already checked
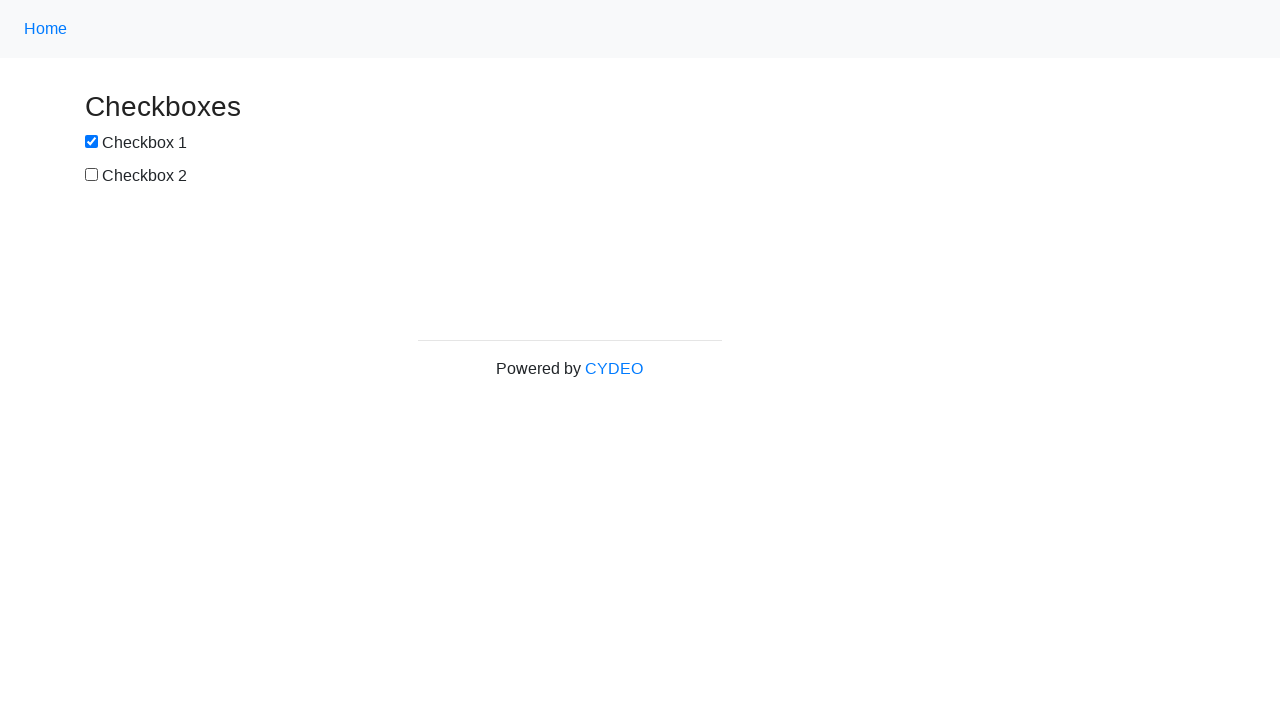

Checkbox2 was unchecked, clicked to check it at (92, 175) on #box2
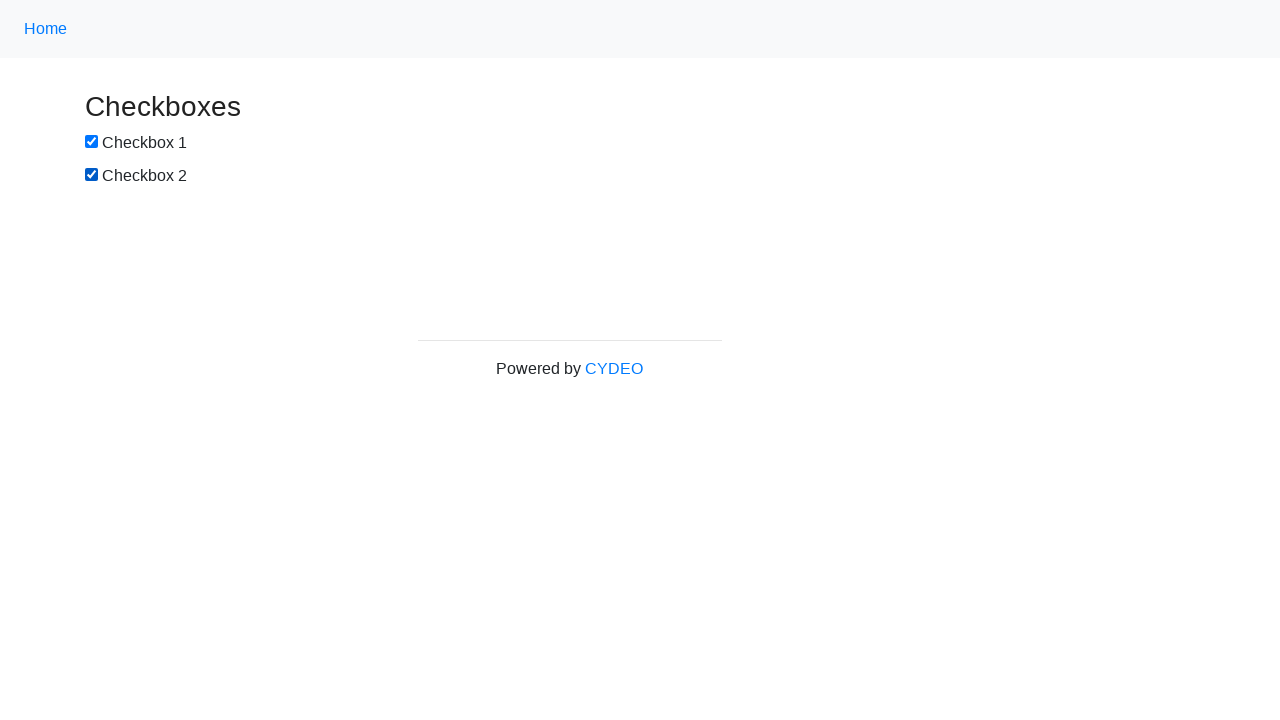

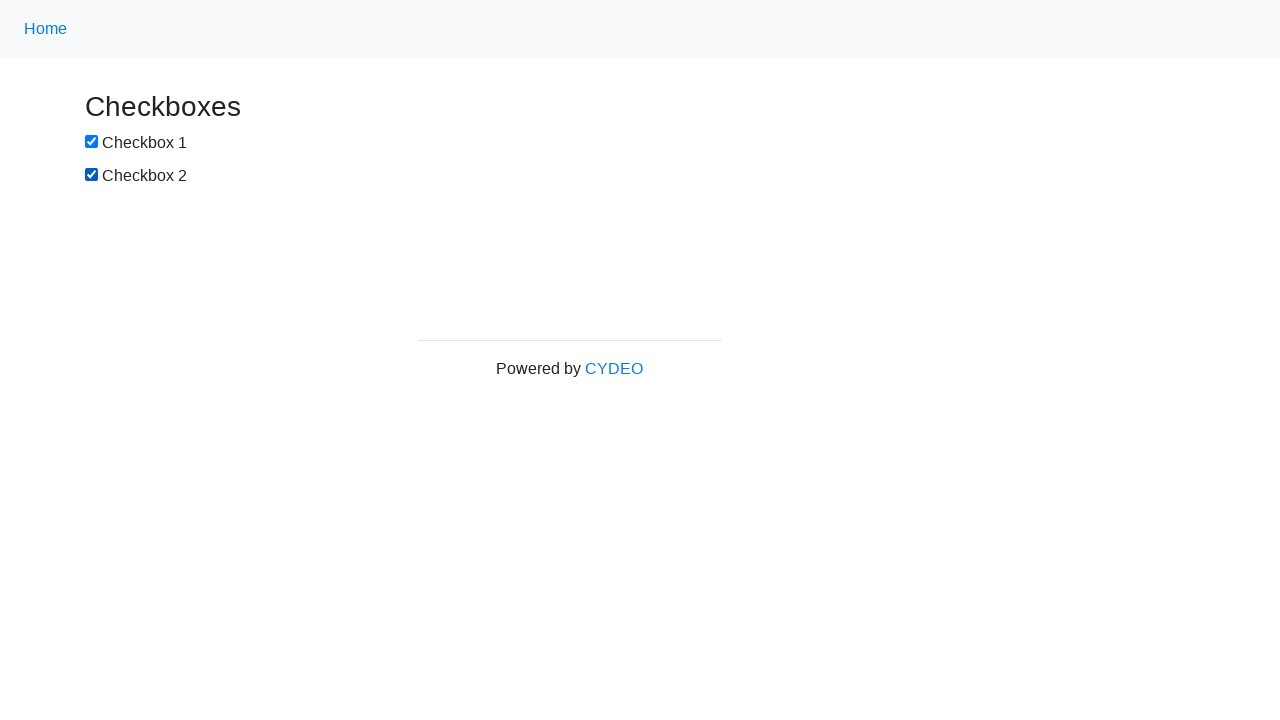